Tests scrolling functionality on a page and within a table element, then verifies that the sum of values in a table column matches the displayed total

Starting URL: https://rahulshettyacademy.com/AutomationPractice/

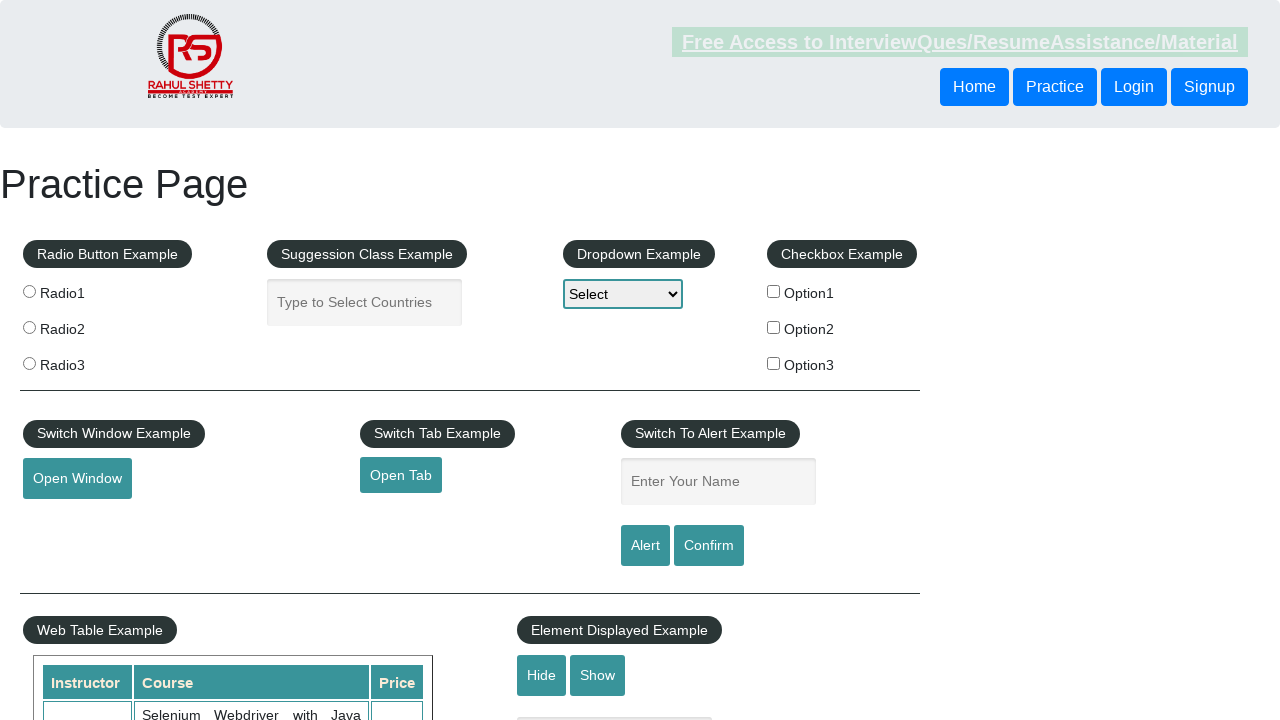

Scrolled down main page by 500 pixels
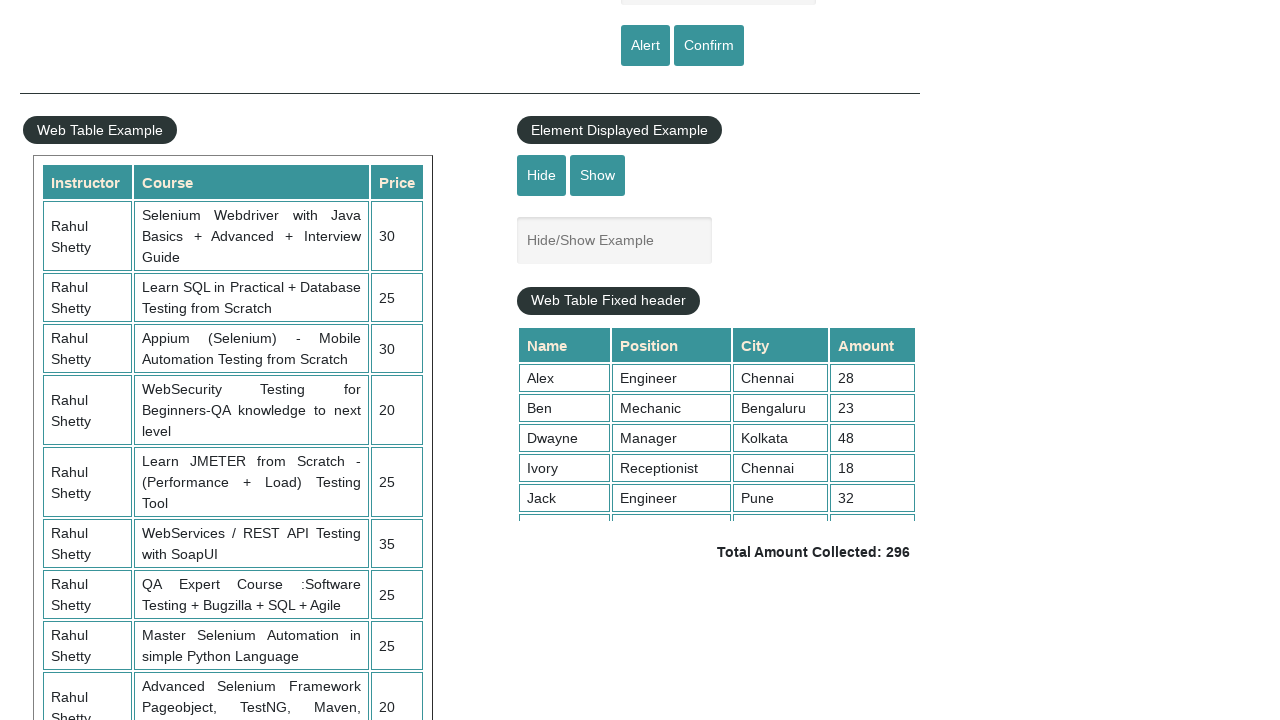

Scrolled within fixed table element to top=400
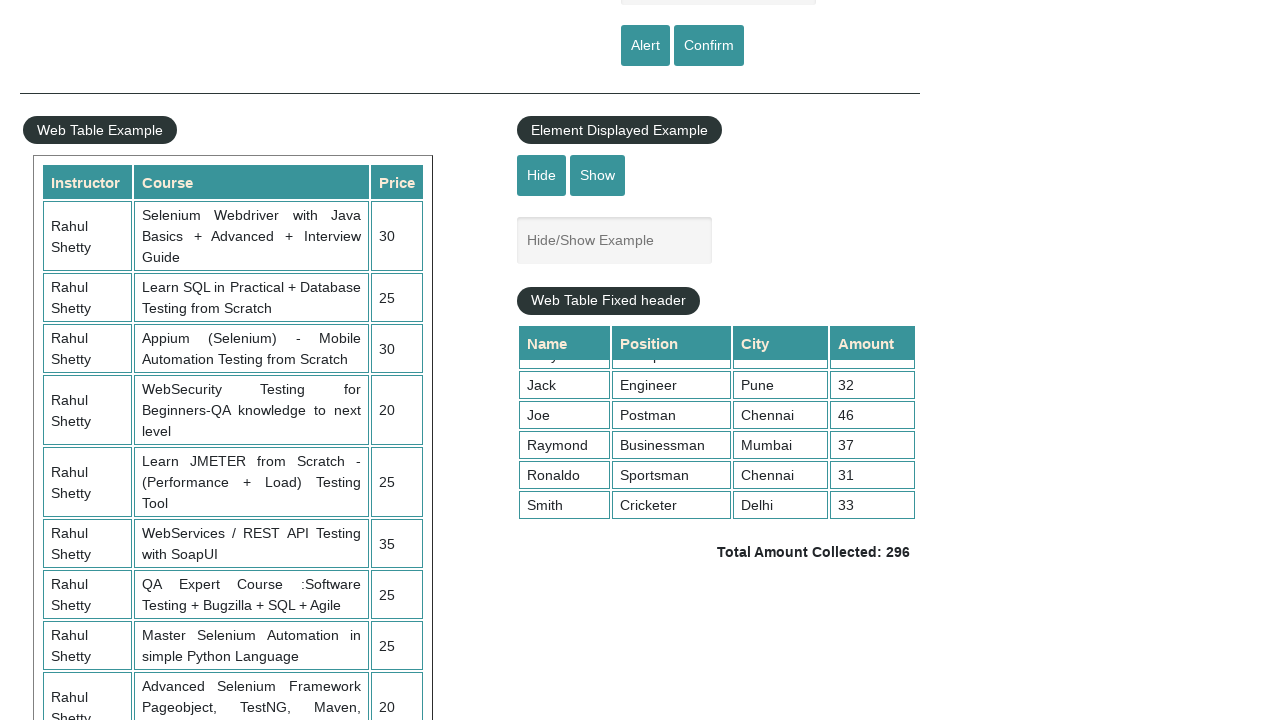

Retrieved all amount values from table column 4
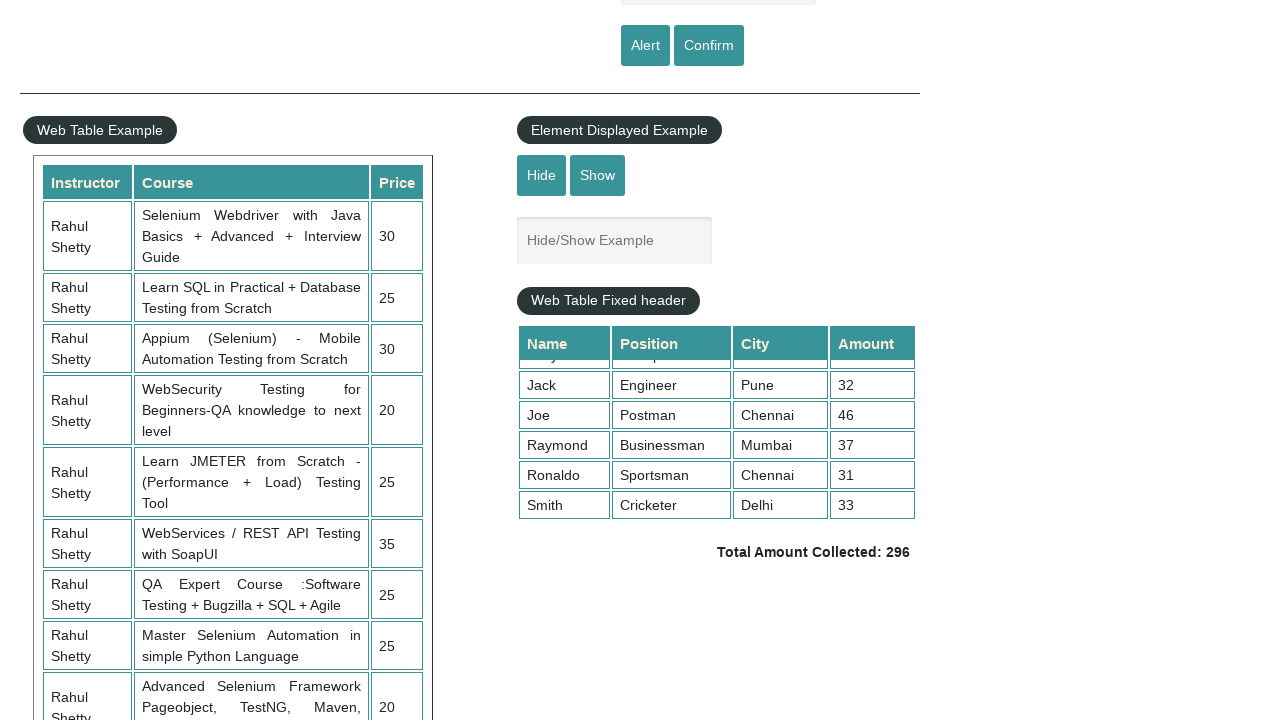

Calculated sum of amounts: 296
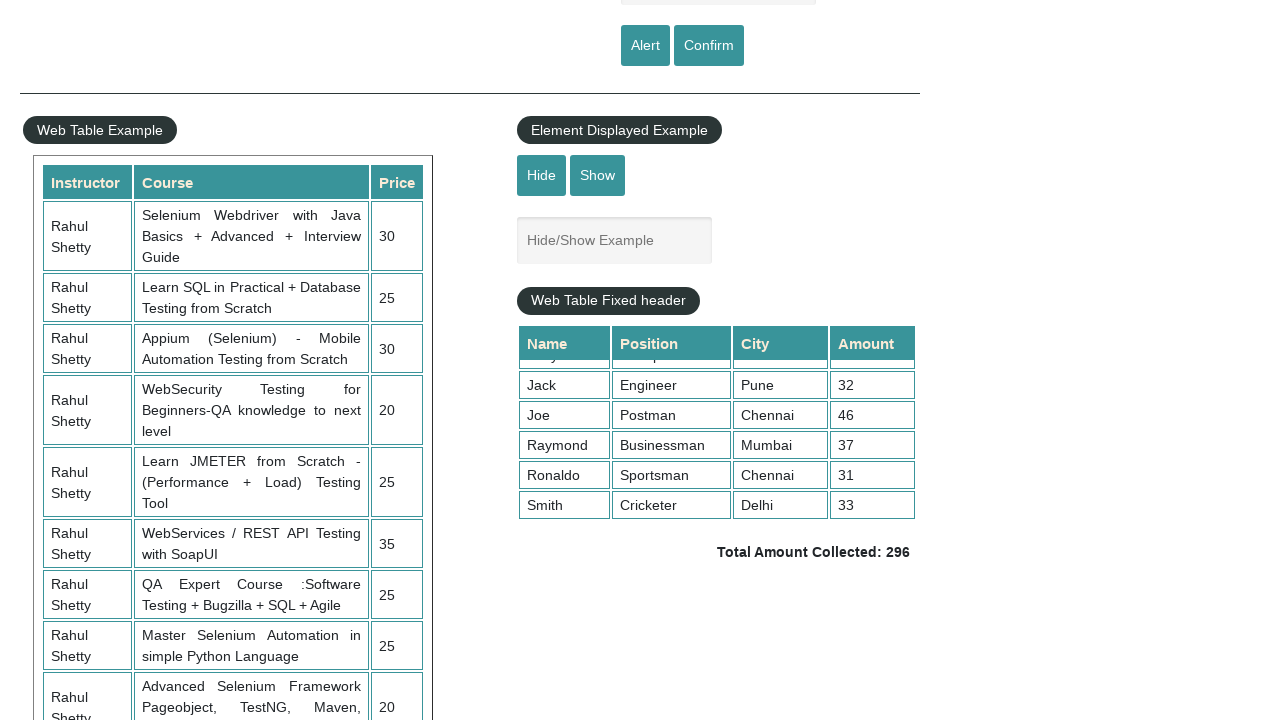

Retrieved displayed total amount text
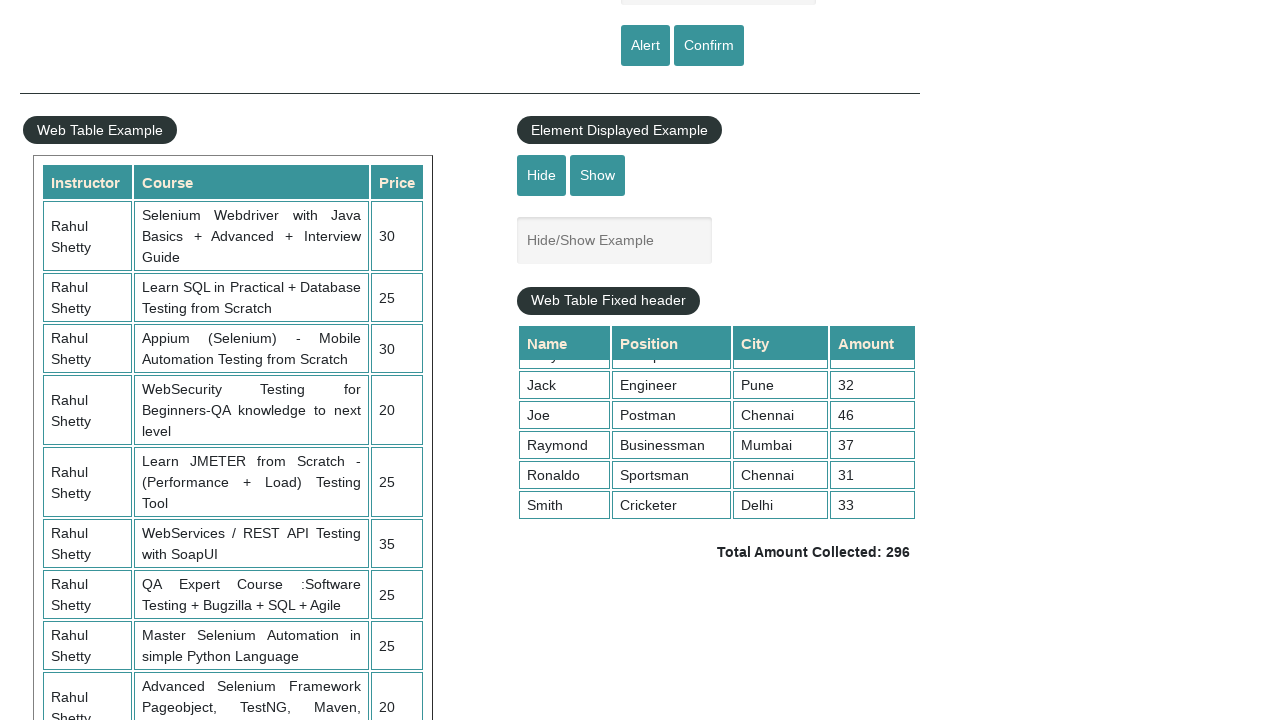

Parsed total value from text: 296
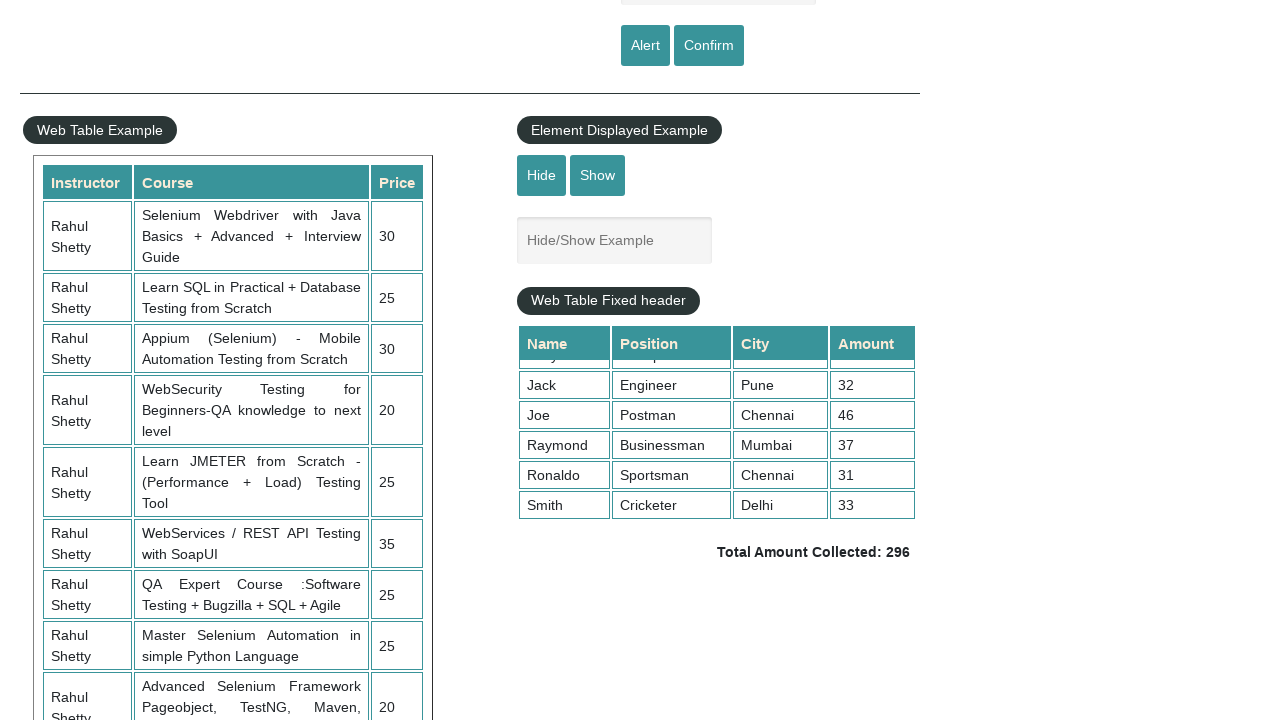

Verified that calculated sum (296) matches displayed total (296)
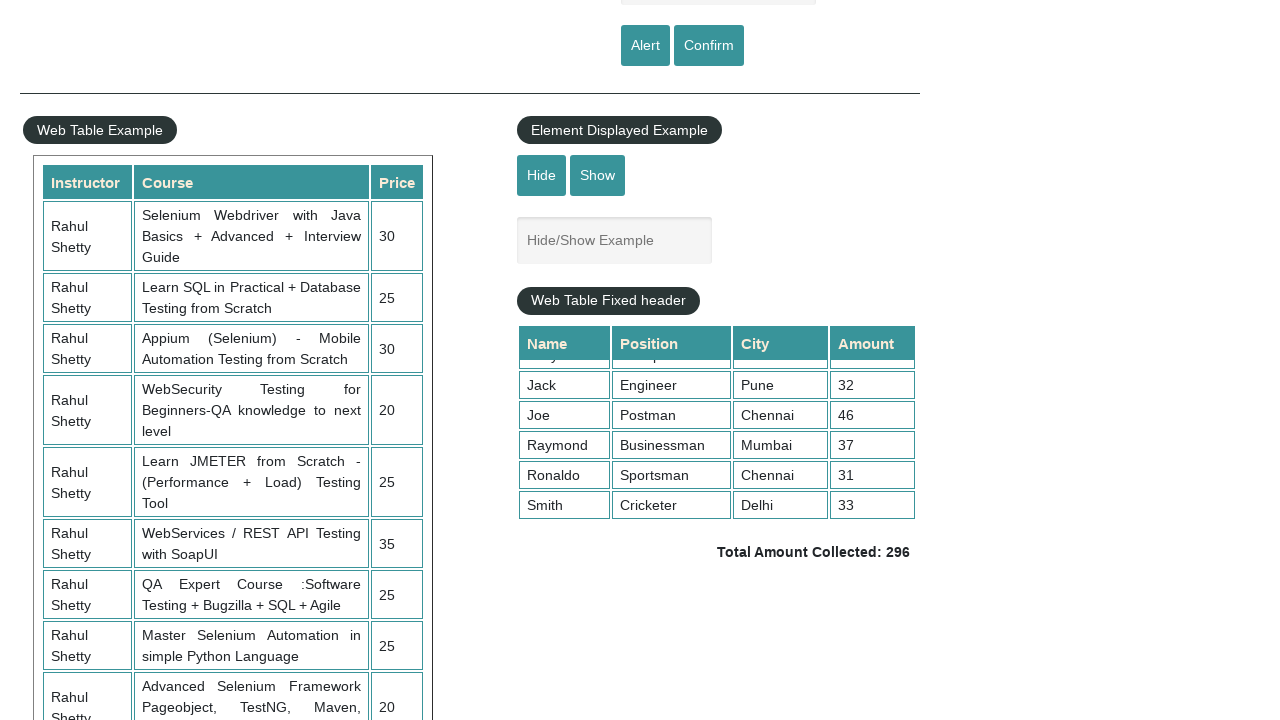

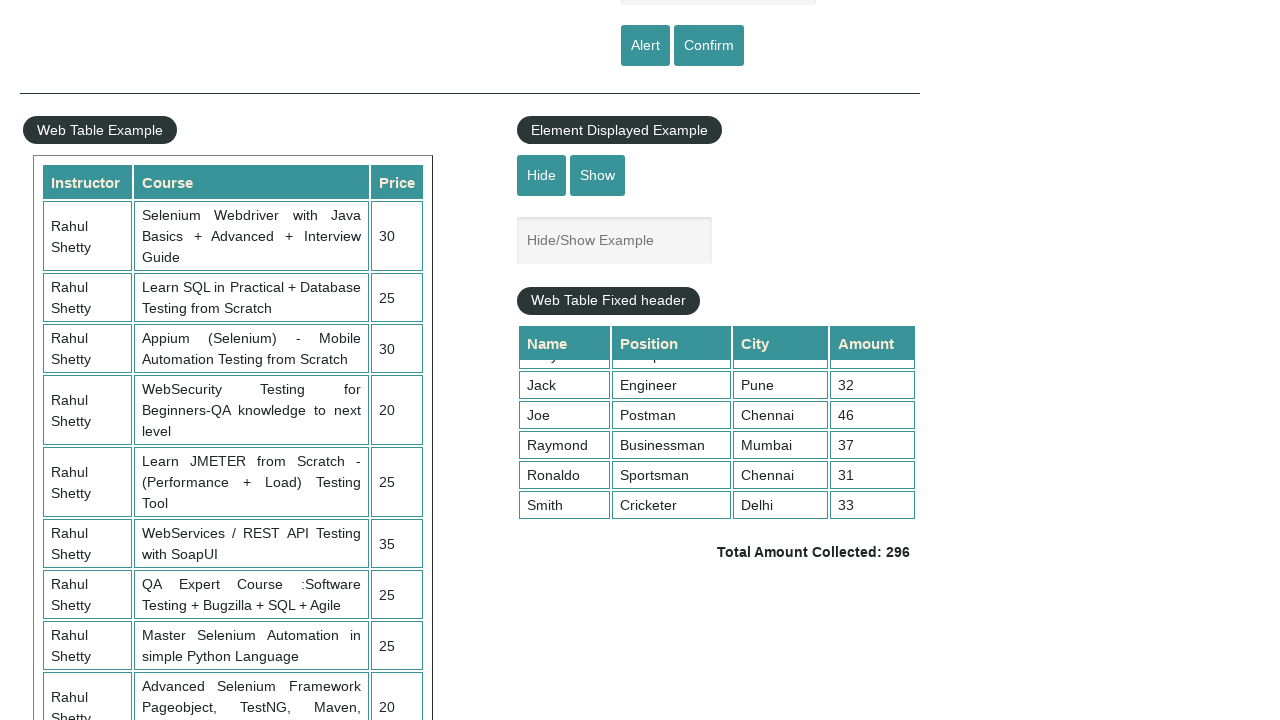